Navigates to Checkboxes page and checks all unchecked checkboxes

Starting URL: https://the-internet.herokuapp.com

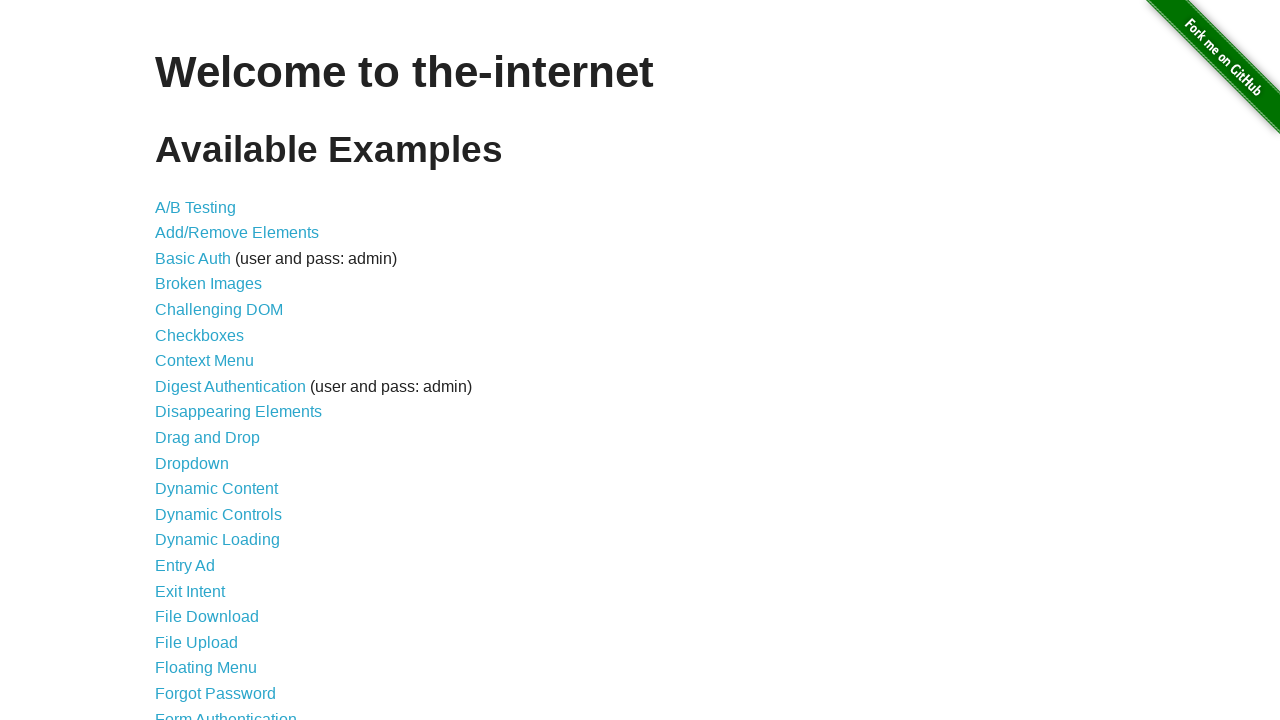

Clicked on Checkboxes link at (200, 335) on text=Checkboxes
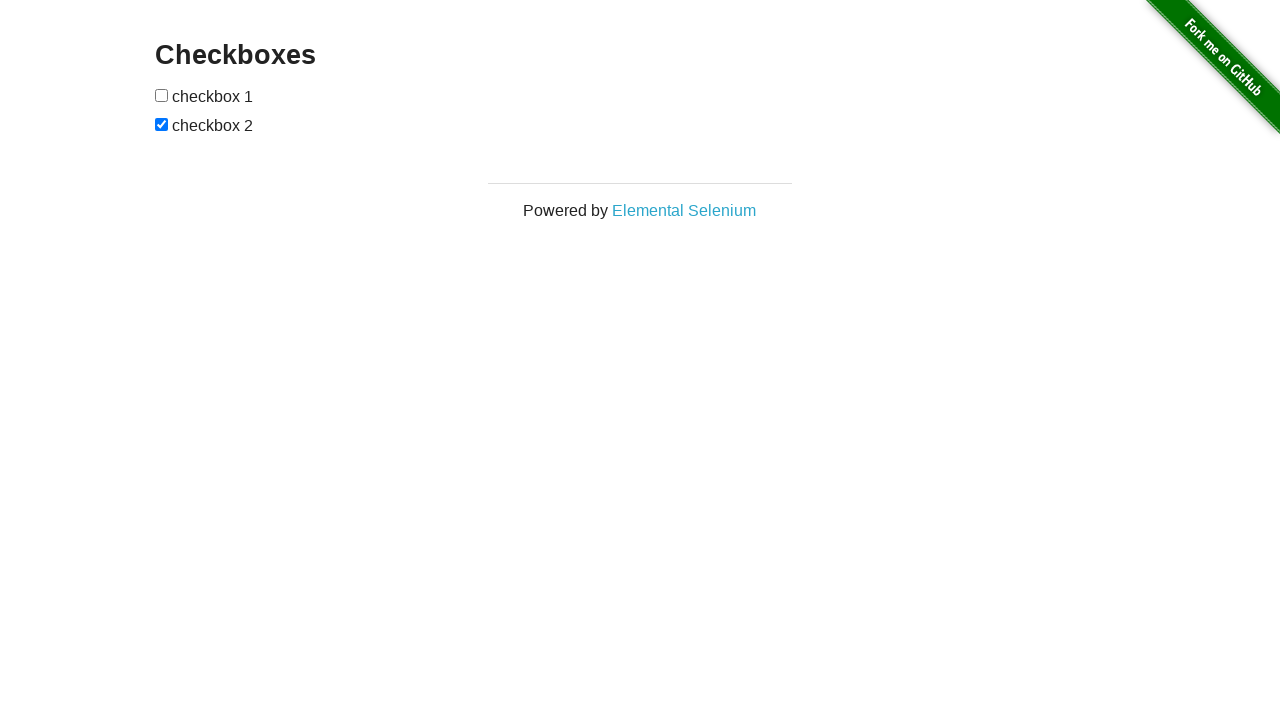

Located all checkboxes on the page
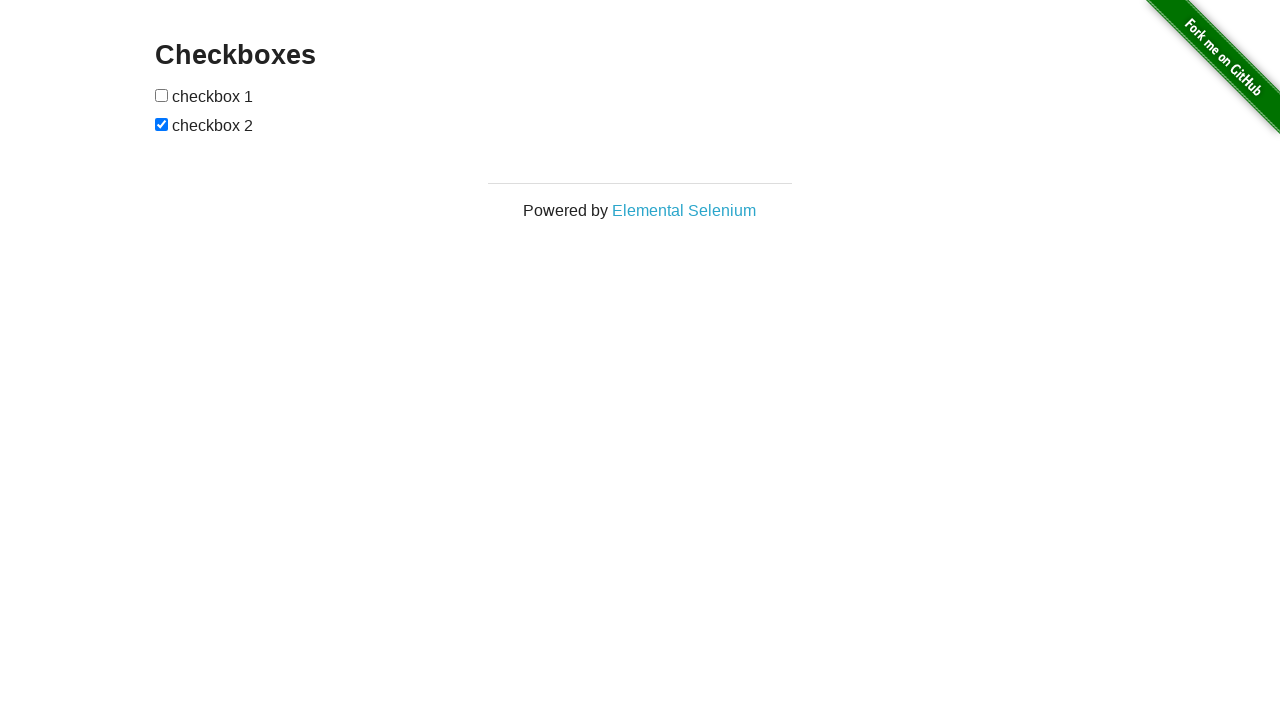

Checked an unchecked checkbox at (162, 95) on #checkboxes input >> nth=0
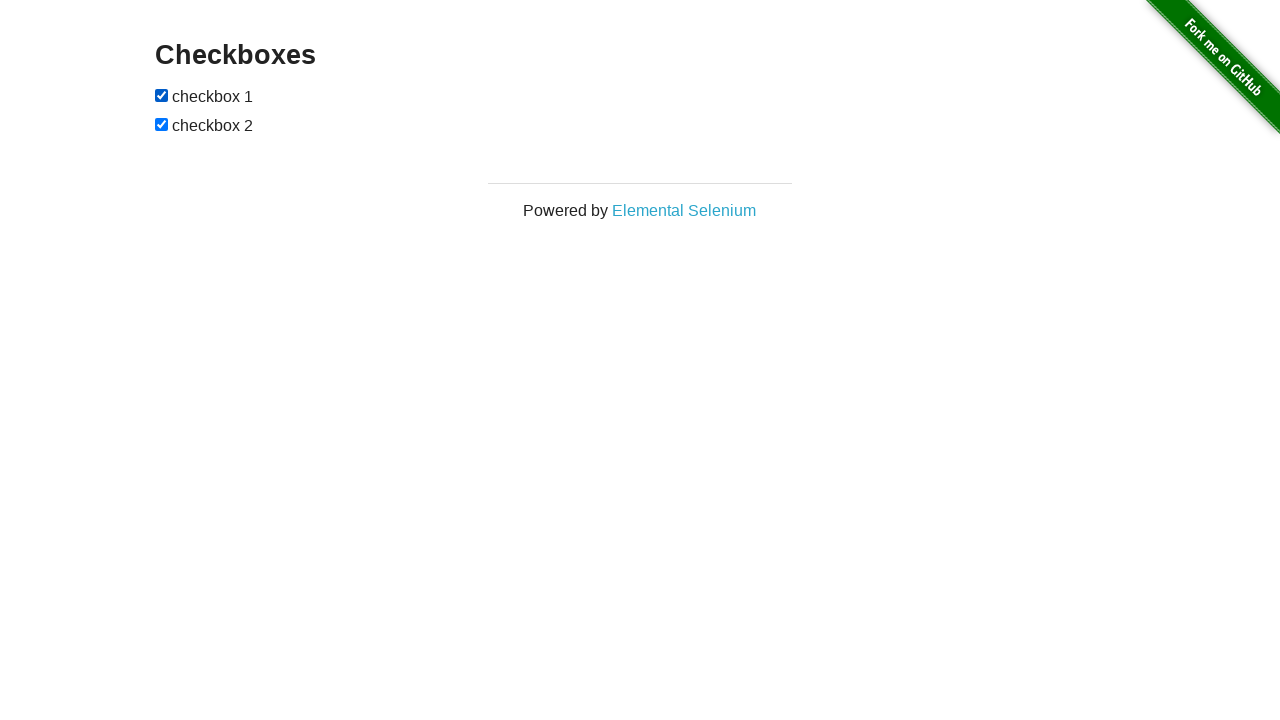

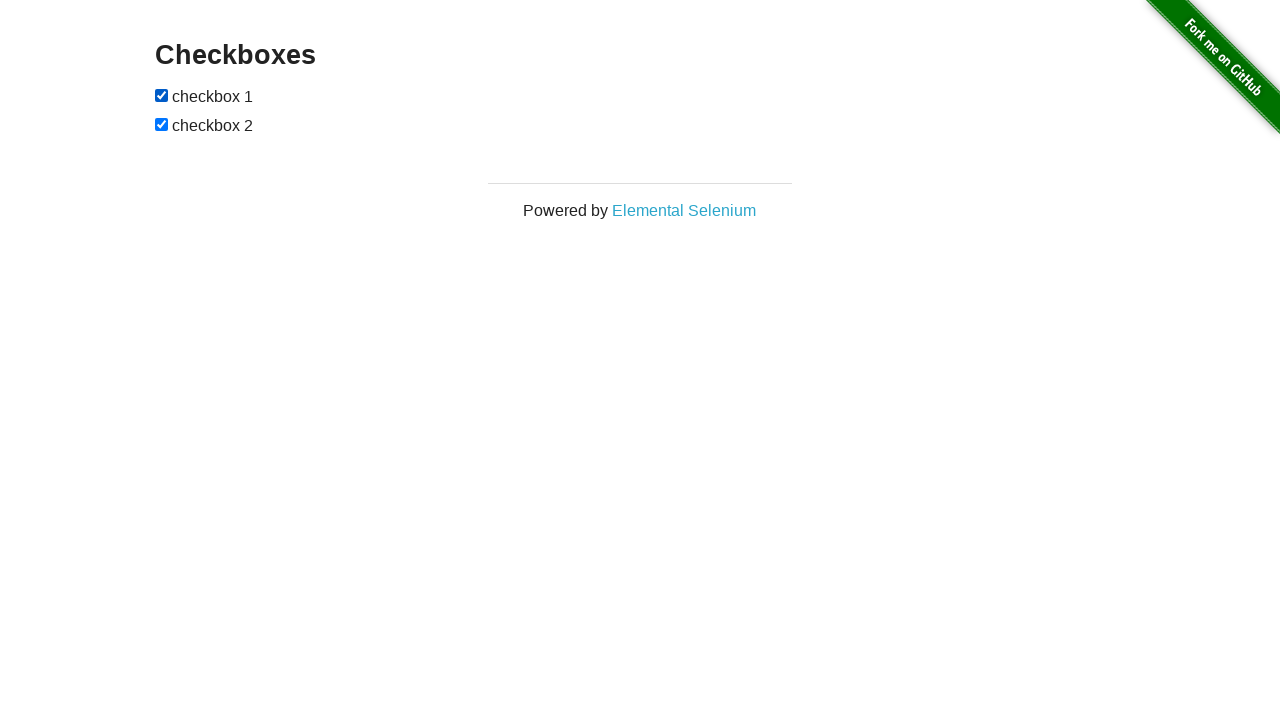